Clicks the male radio button on the test page

Starting URL: http://only-testing-blog.blogspot.in/2013/11/new-test.html

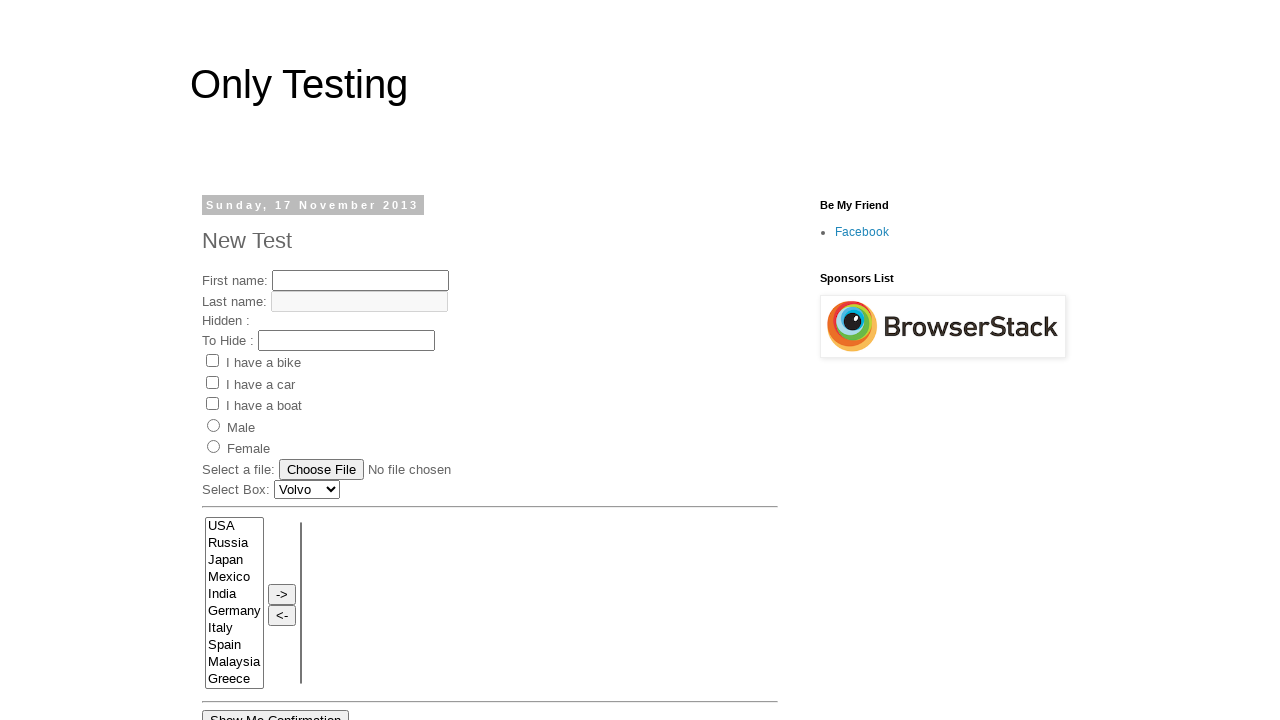

Clicked the male radio button at (214, 425) on xpath=//input[@value='male']
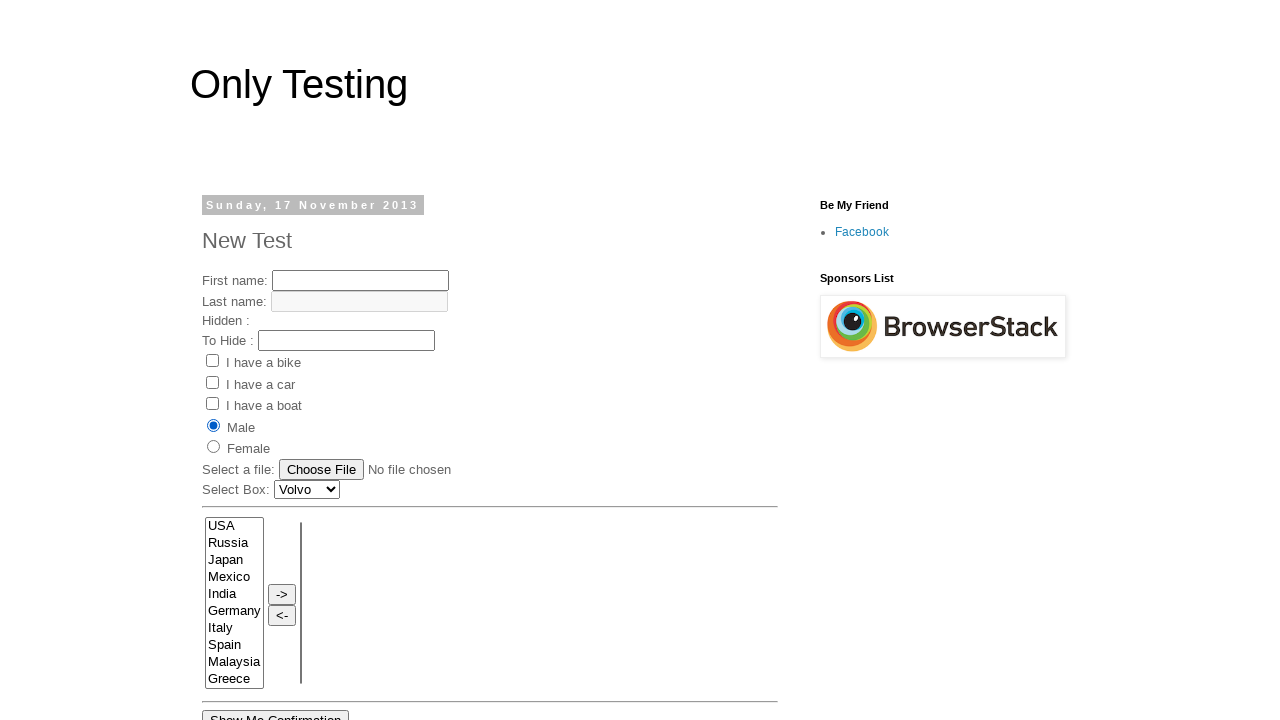

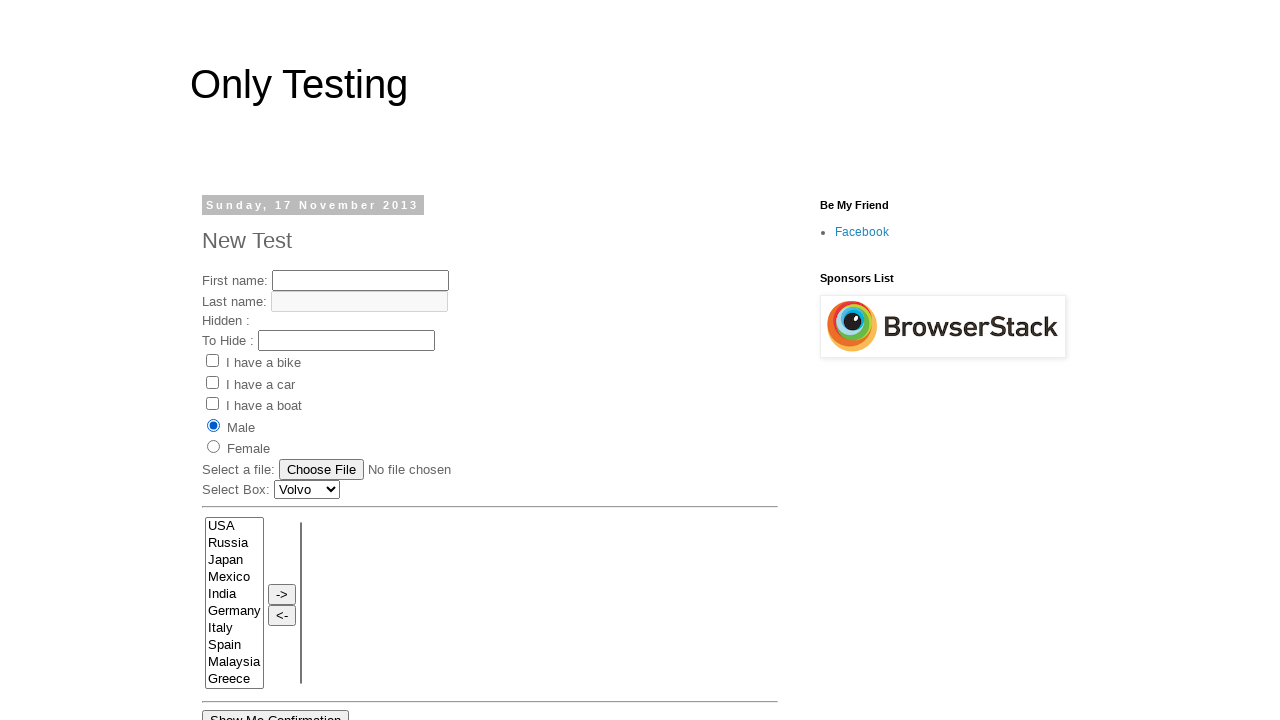